Tests hover functionality by hovering over different figures and verifying captions appear

Starting URL: http://the-internet.herokuapp.com/hovers

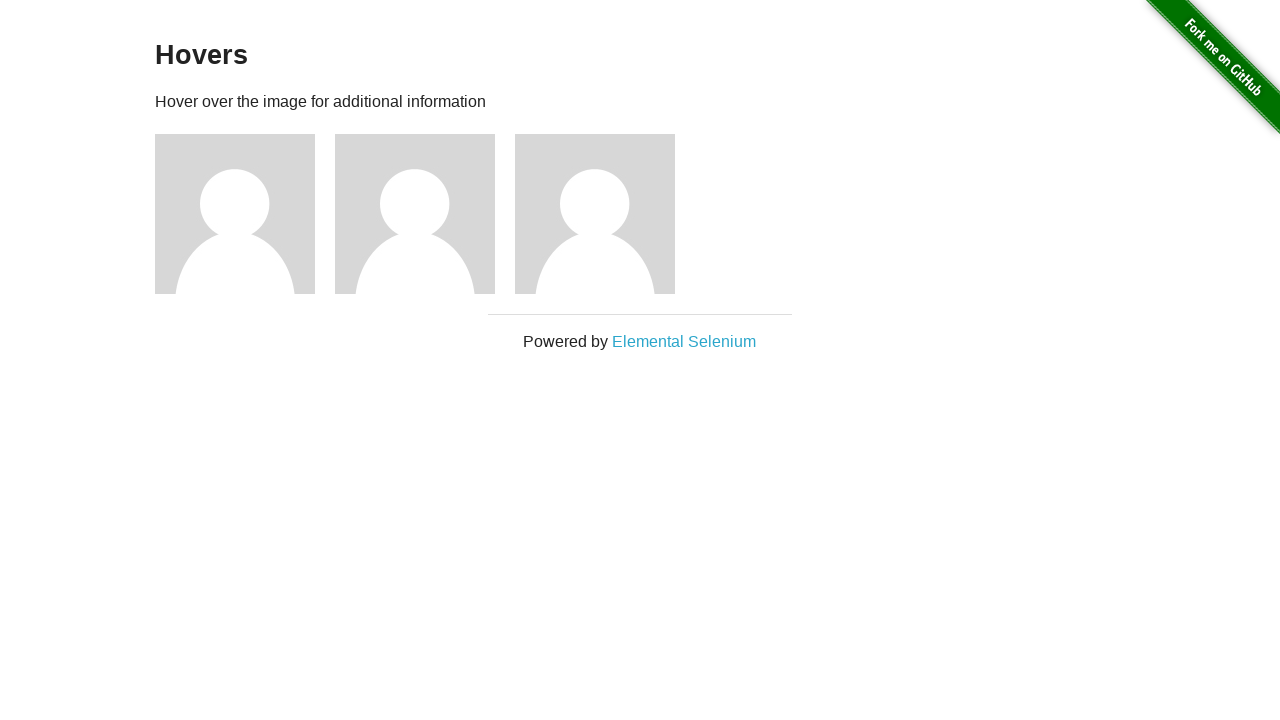

Hovered over first figure image at (235, 214) on .figure:nth-of-type(1) img
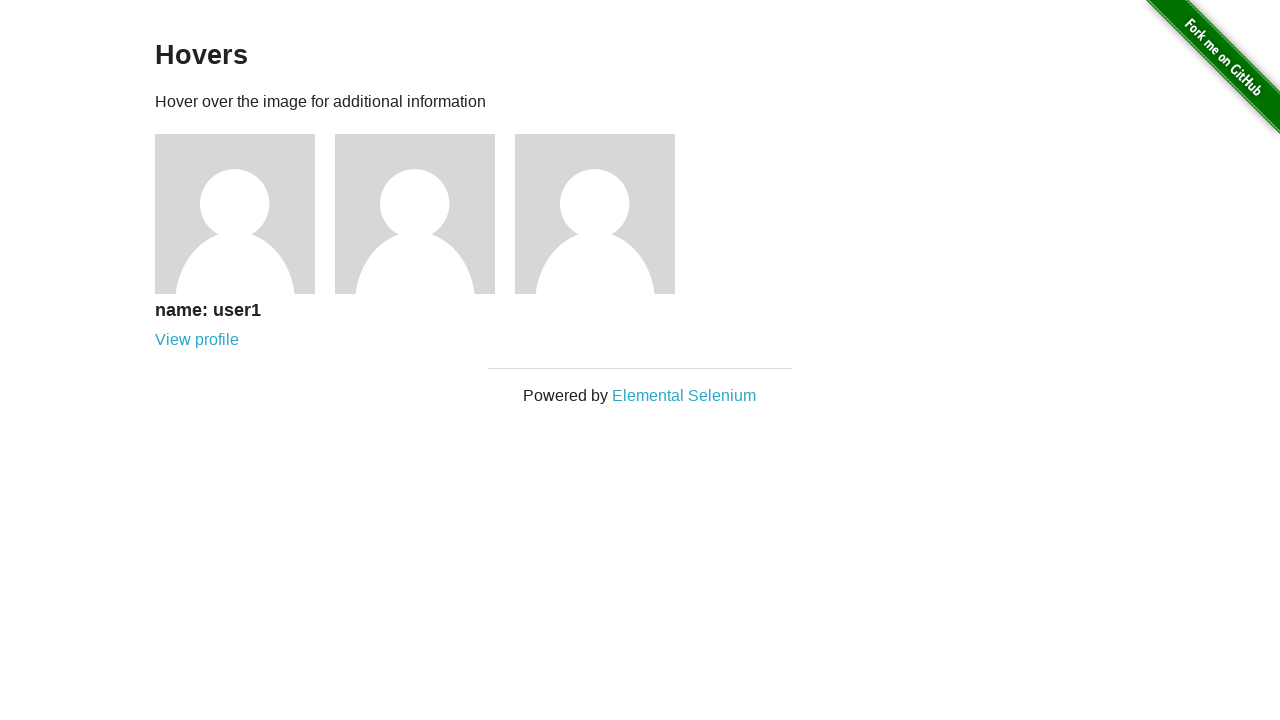

First figure caption appeared
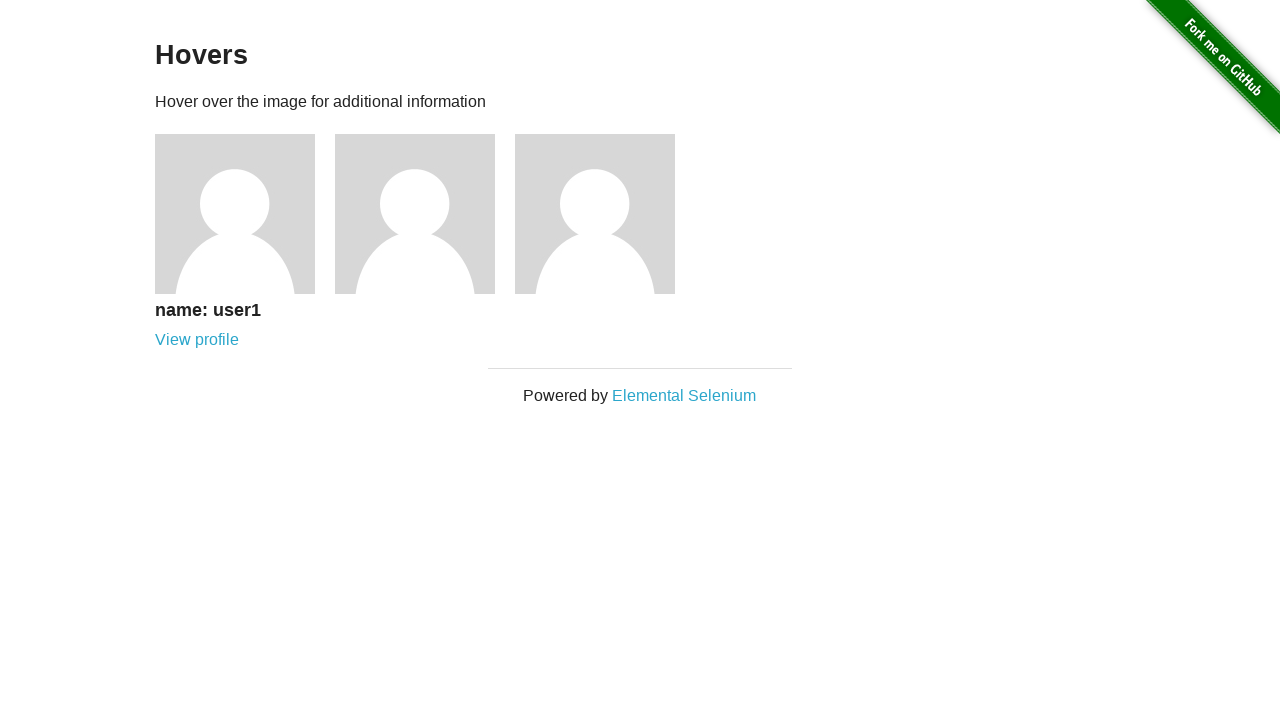

Hovered over second figure image at (415, 214) on .figure:nth-of-type(2) img
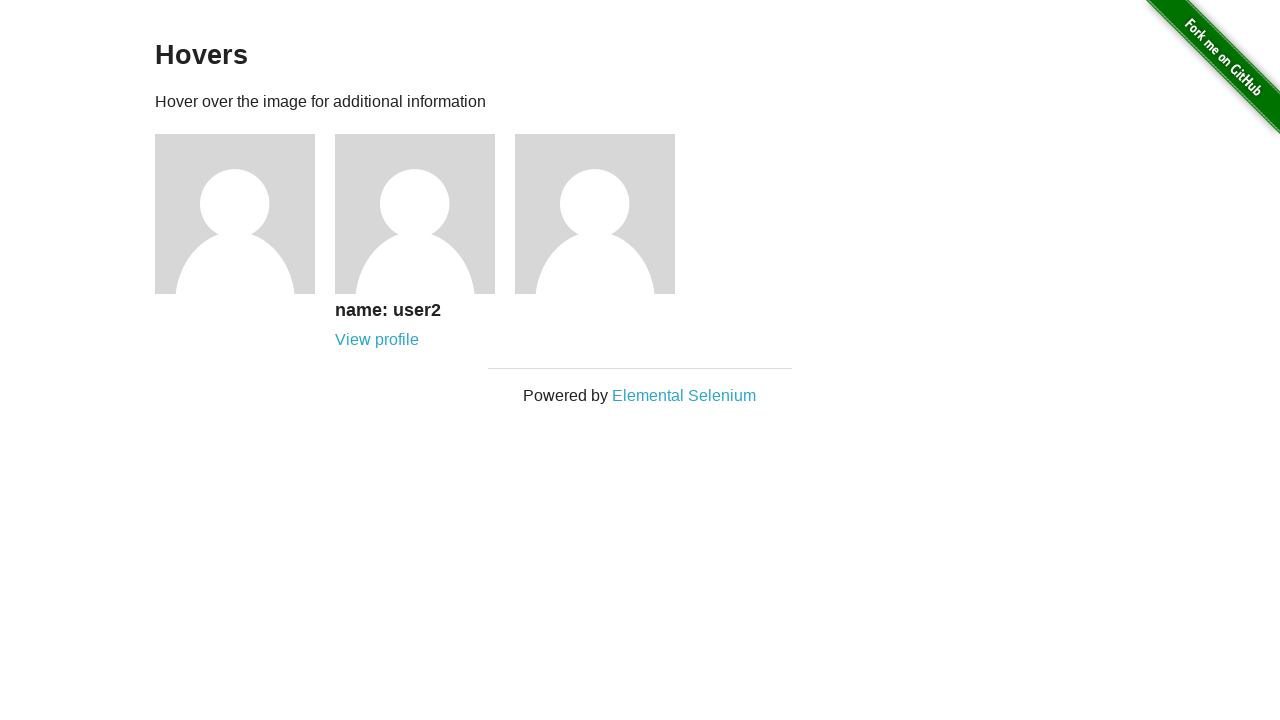

Second figure caption appeared
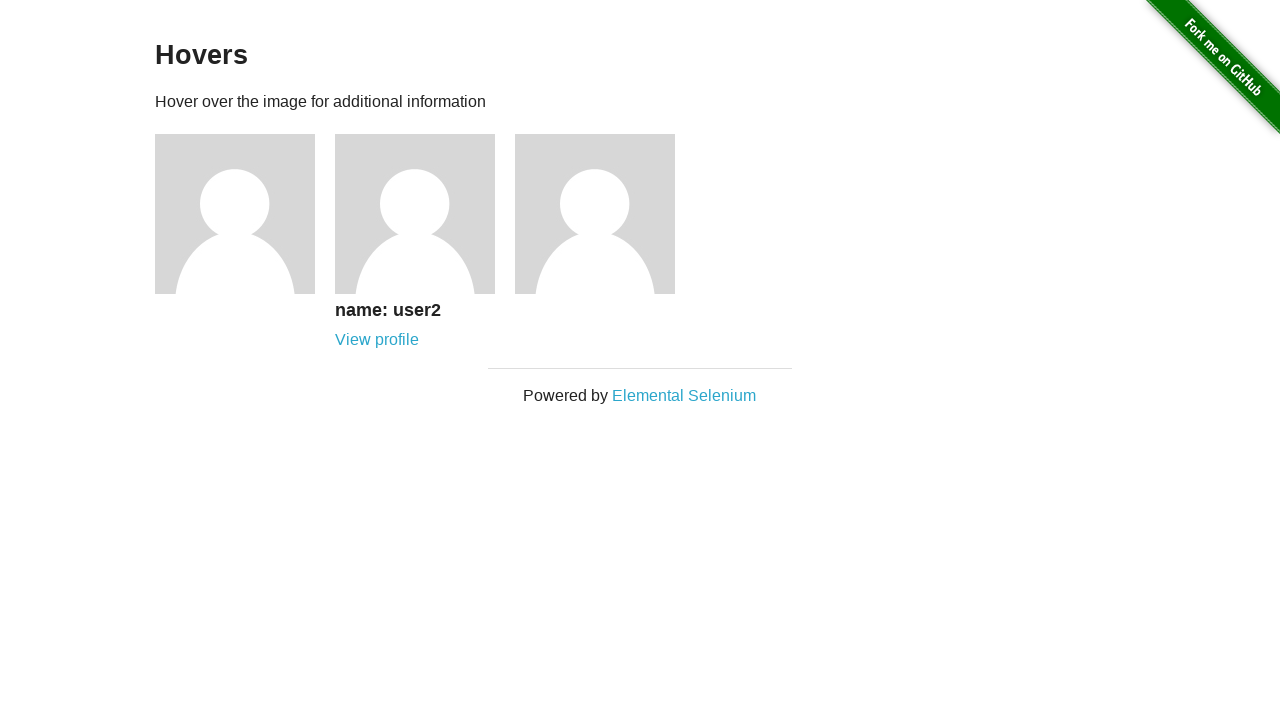

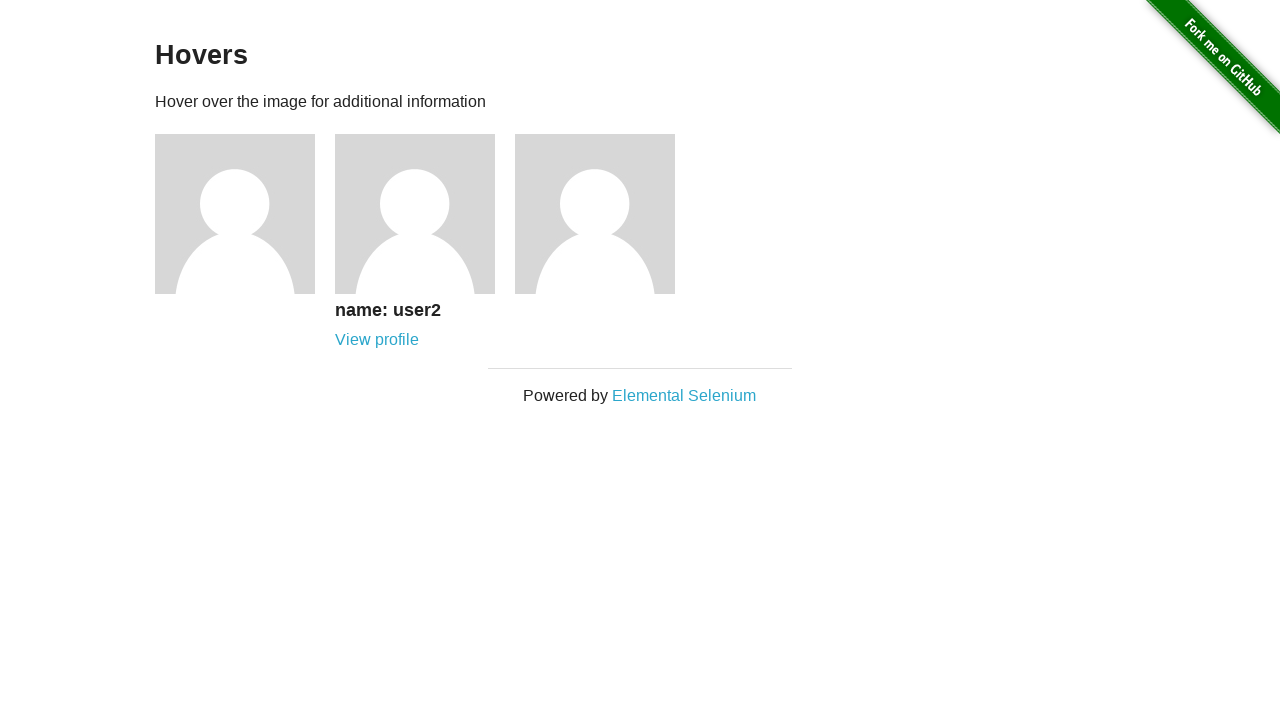